Tests navigation to the blog section of the AnhTester website by clicking the blog link

Starting URL: https://anhtester.com

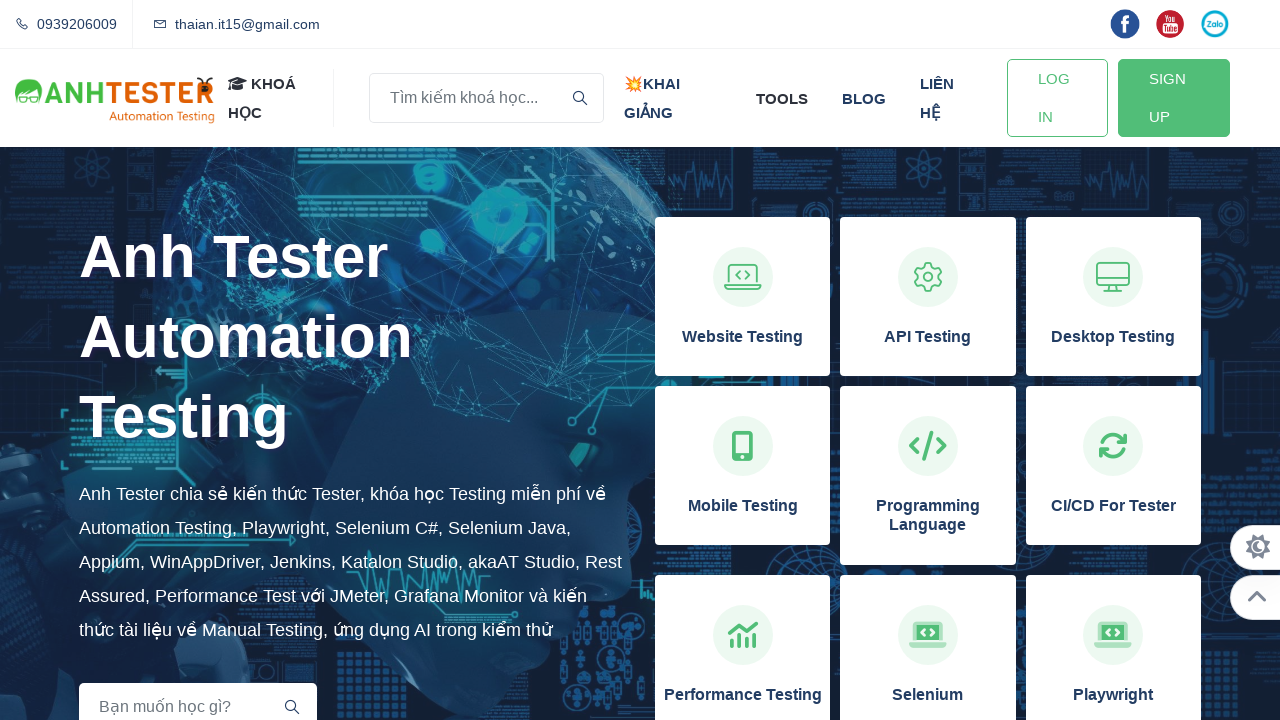

Clicked on the blog link in AnhTester website navigation at (864, 98) on xpath=//a[normalize-space()='blog']
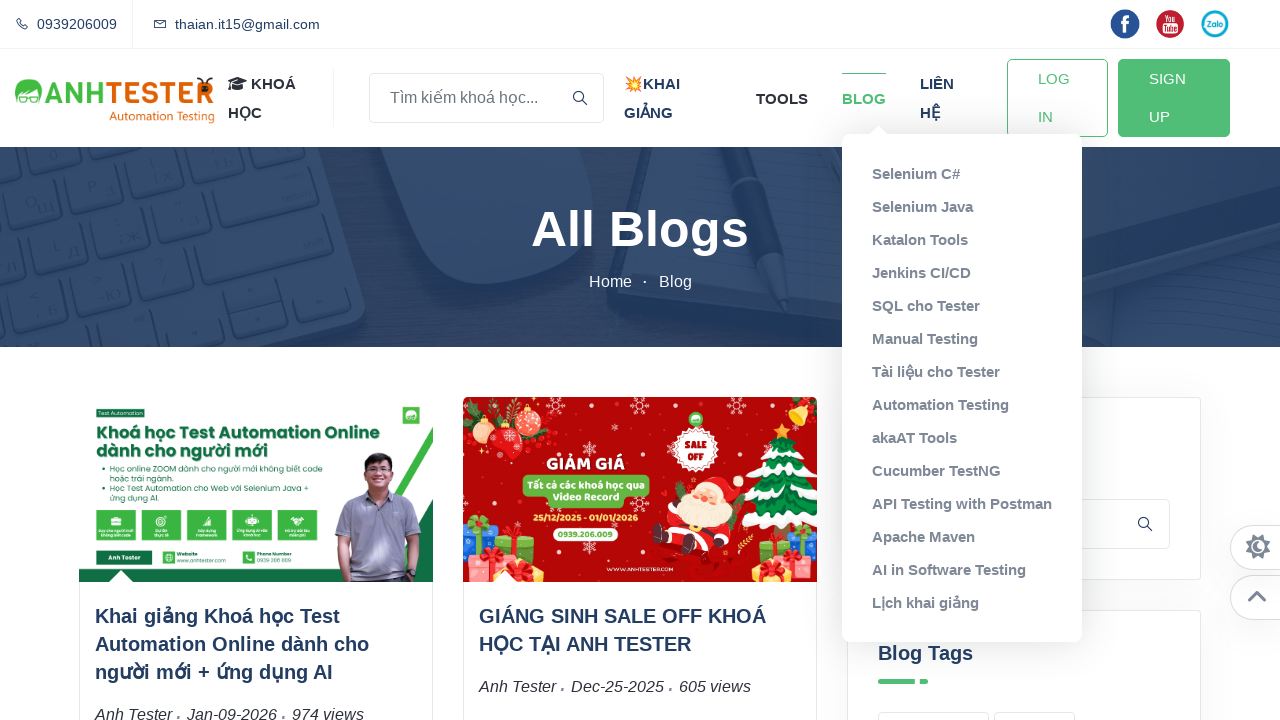

Blog page navigation completed and network idle
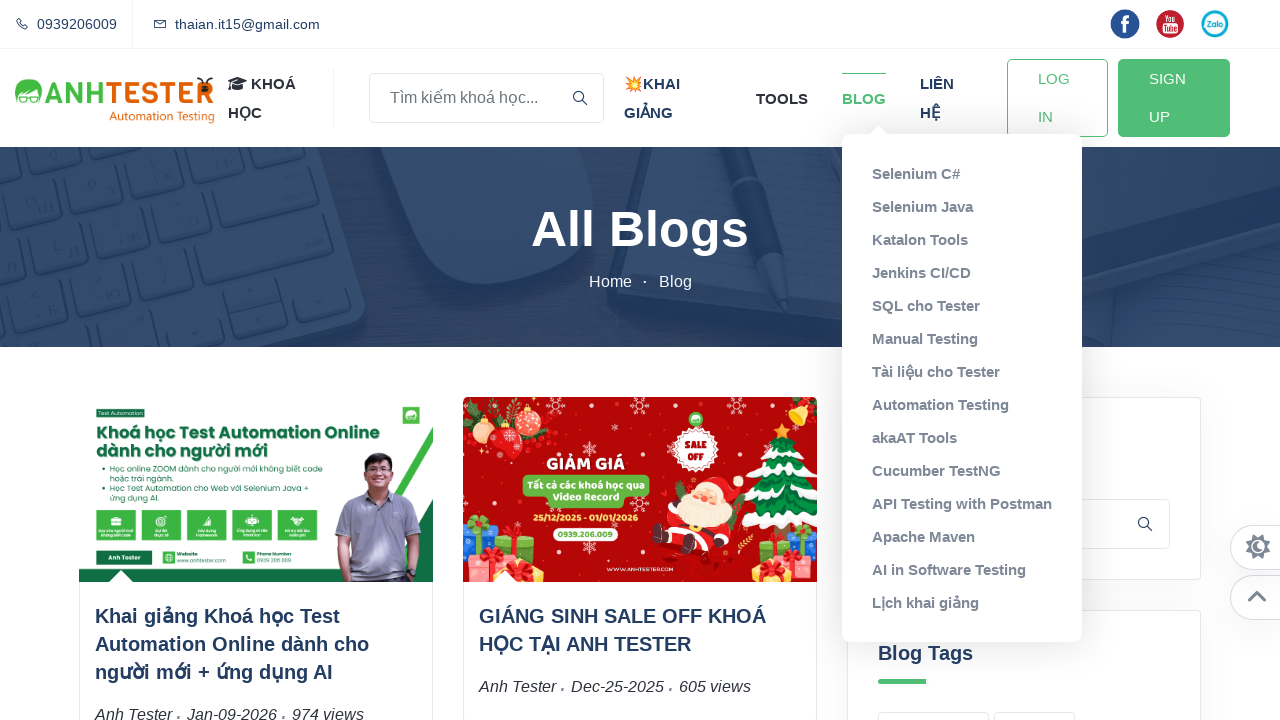

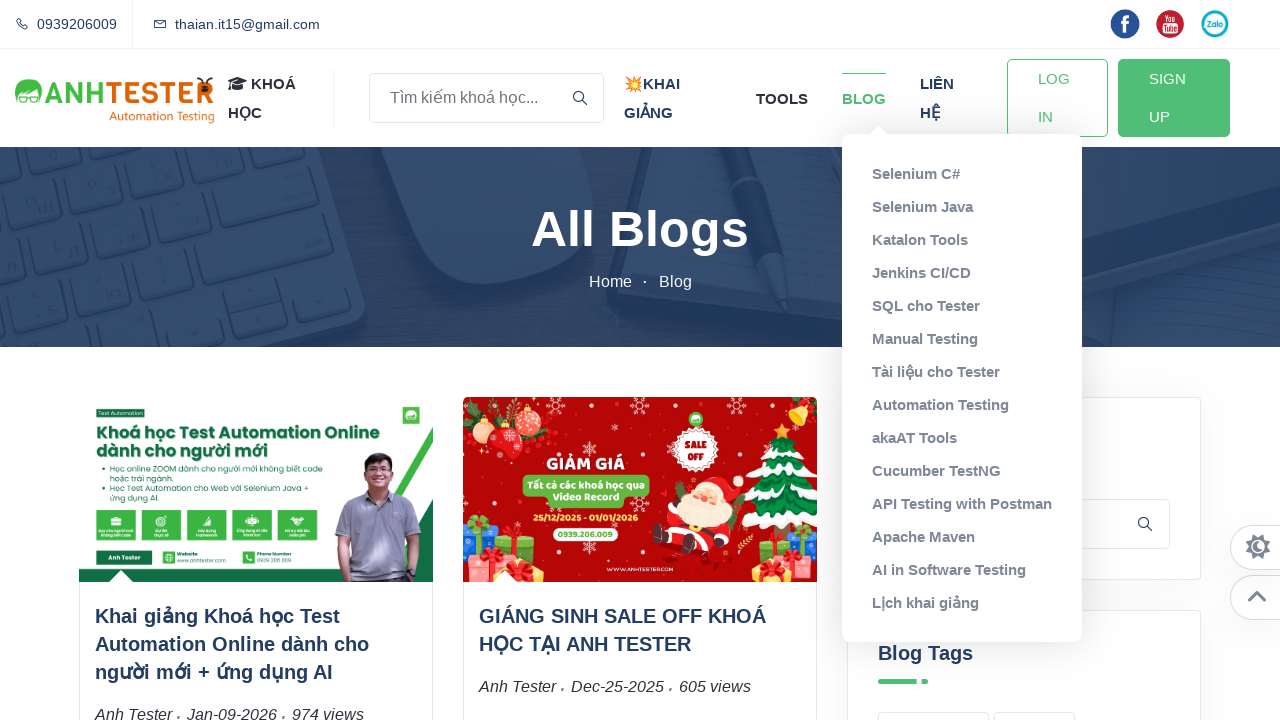